Tests date picker by navigating through months using Next button until reaching October 2026, then selecting the 31st date directly via XPath

Starting URL: https://testautomationpractice.blogspot.com/

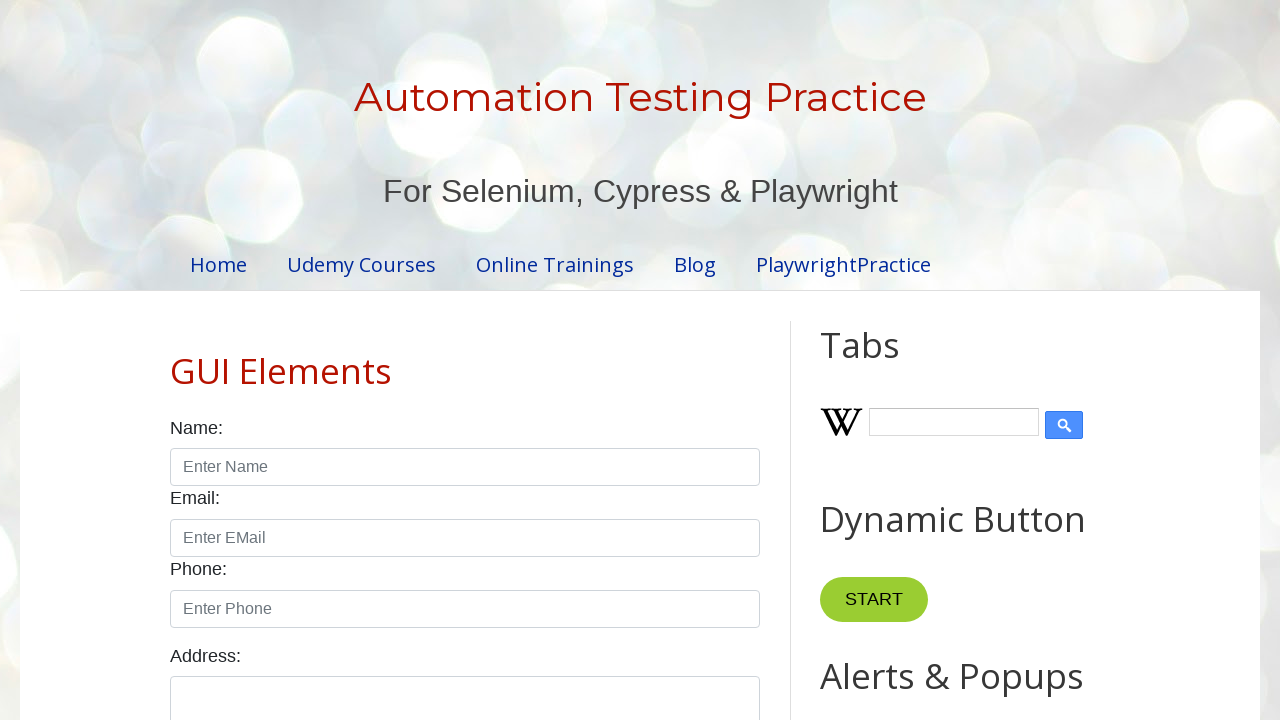

Scrolled date picker into view
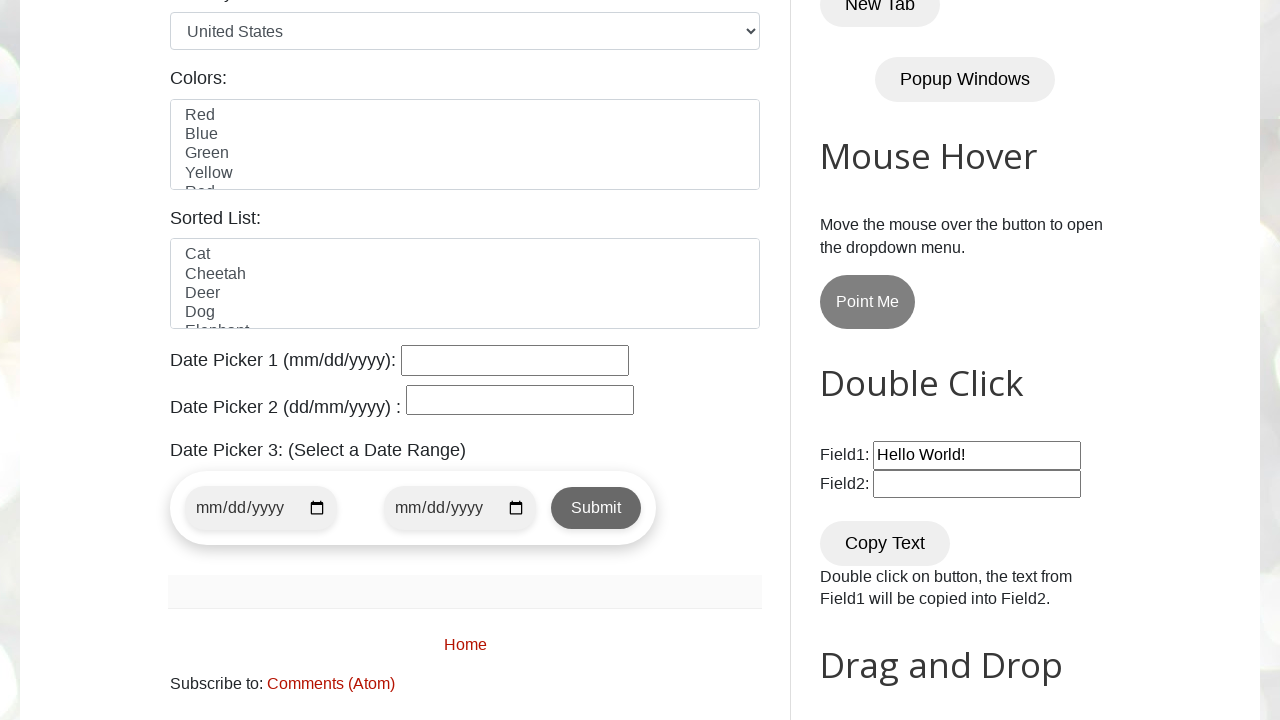

Defined expected date values: October 2026, day 31
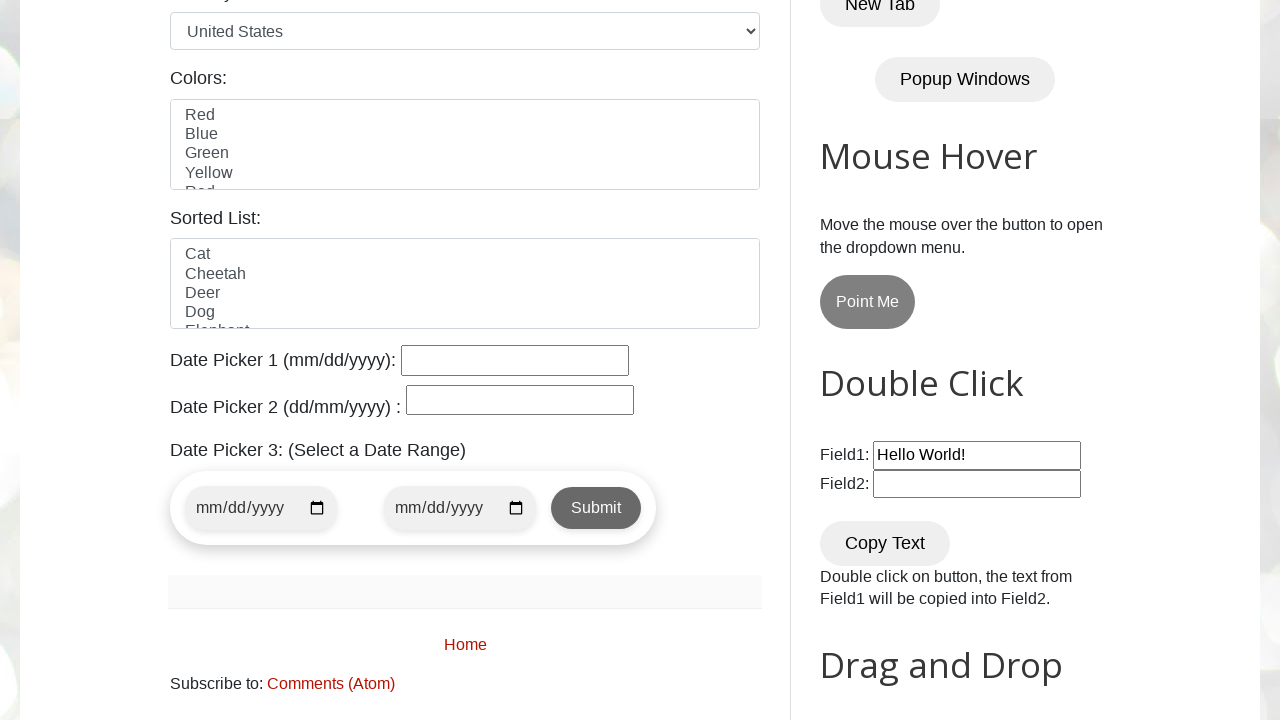

Clicked date picker to open calendar at (515, 360) on #datepicker
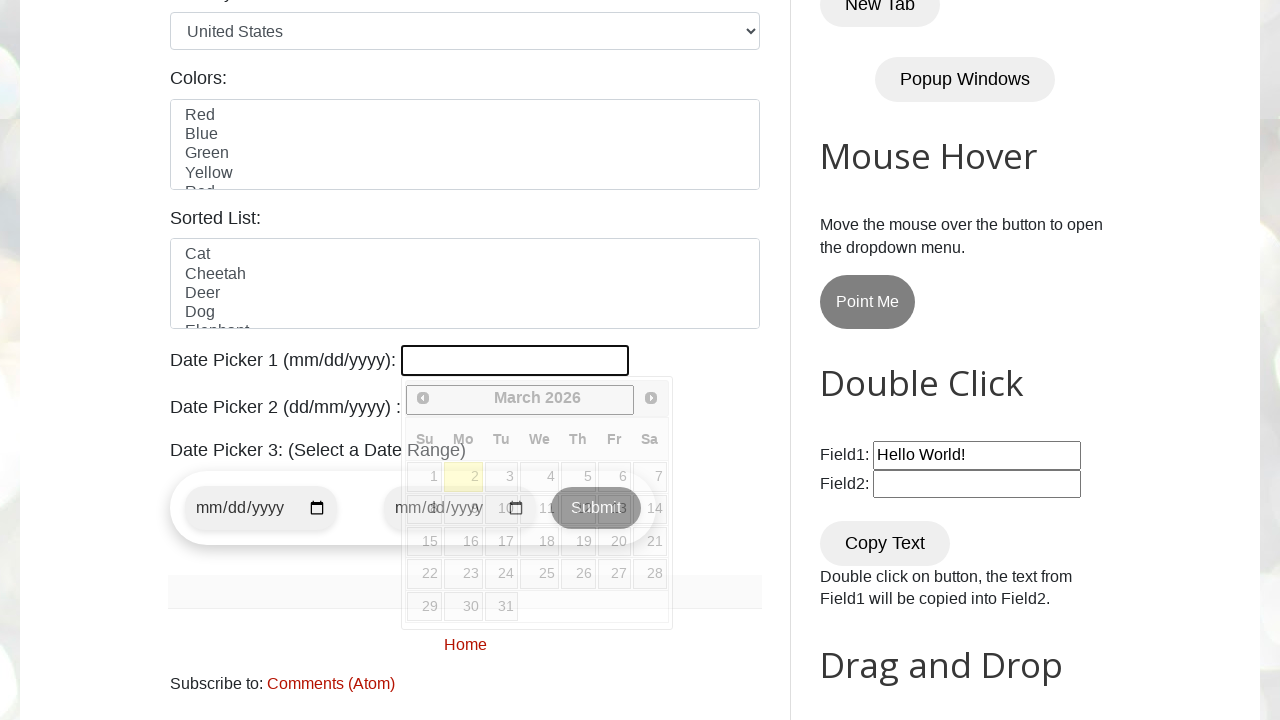

Checked current calendar month: March 2026
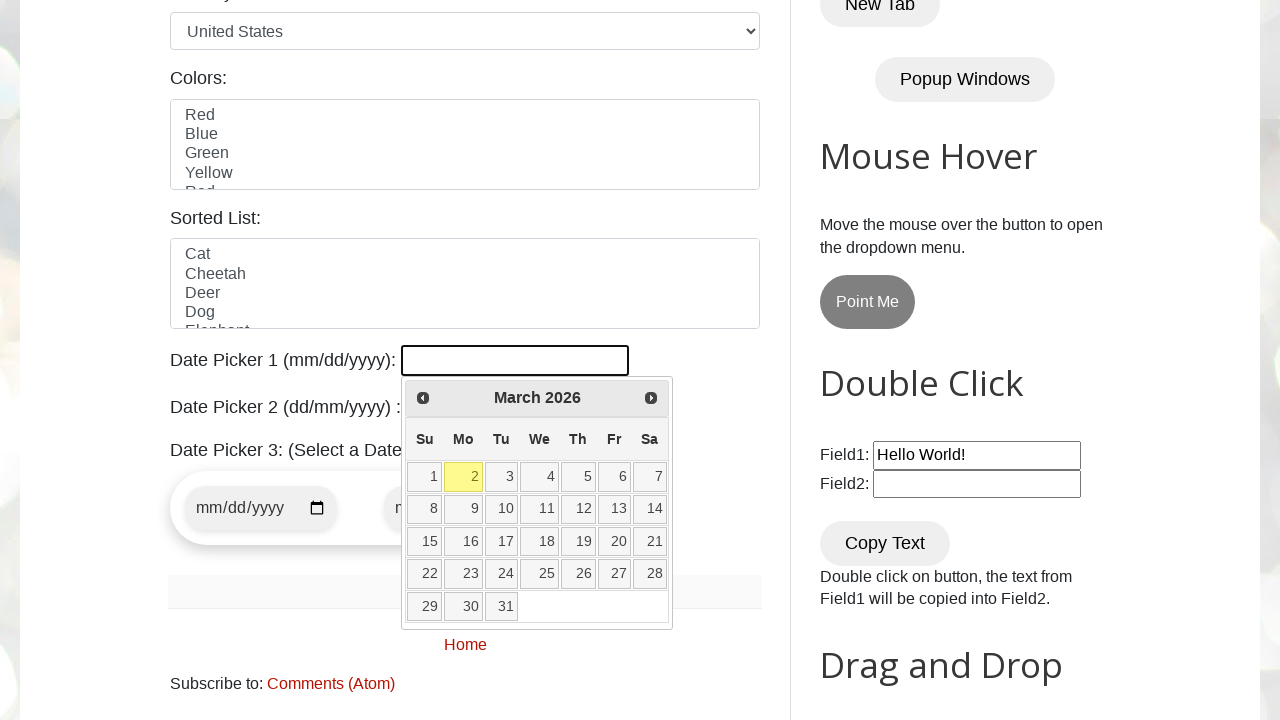

Clicked Next button to navigate to next month at (651, 398) on xpath=//span[text()='Next']
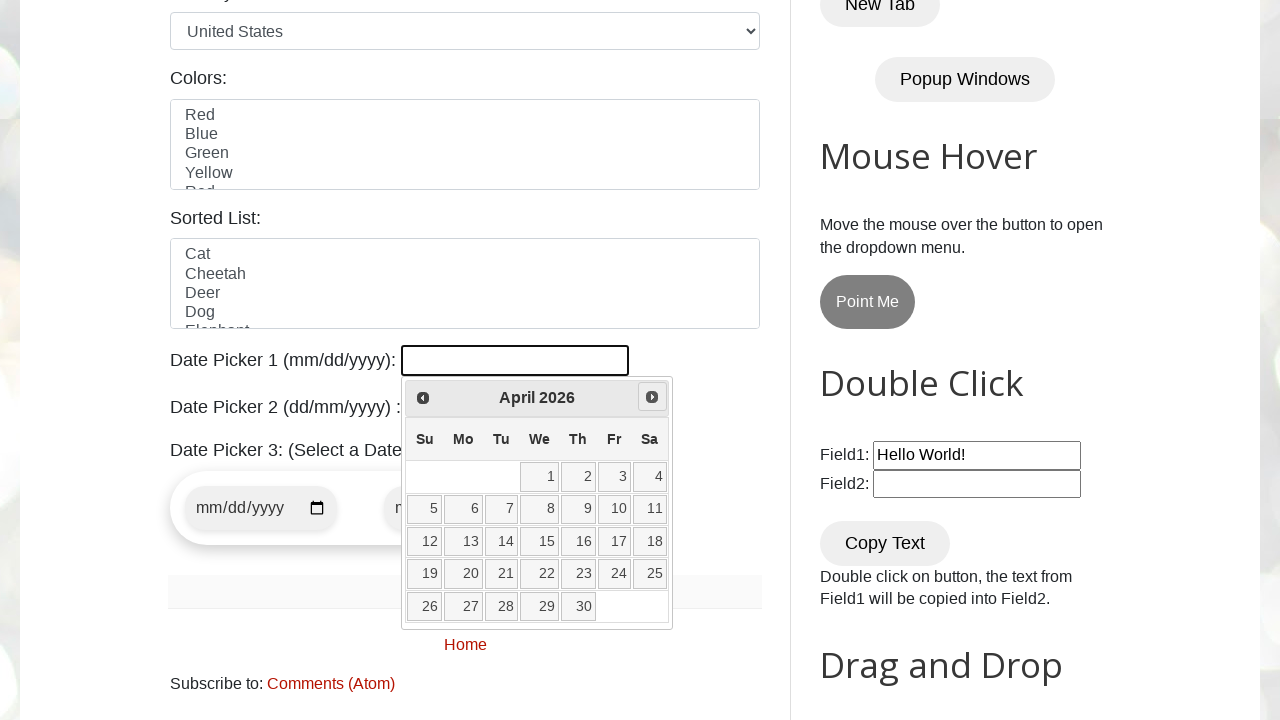

Checked current calendar month: April 2026
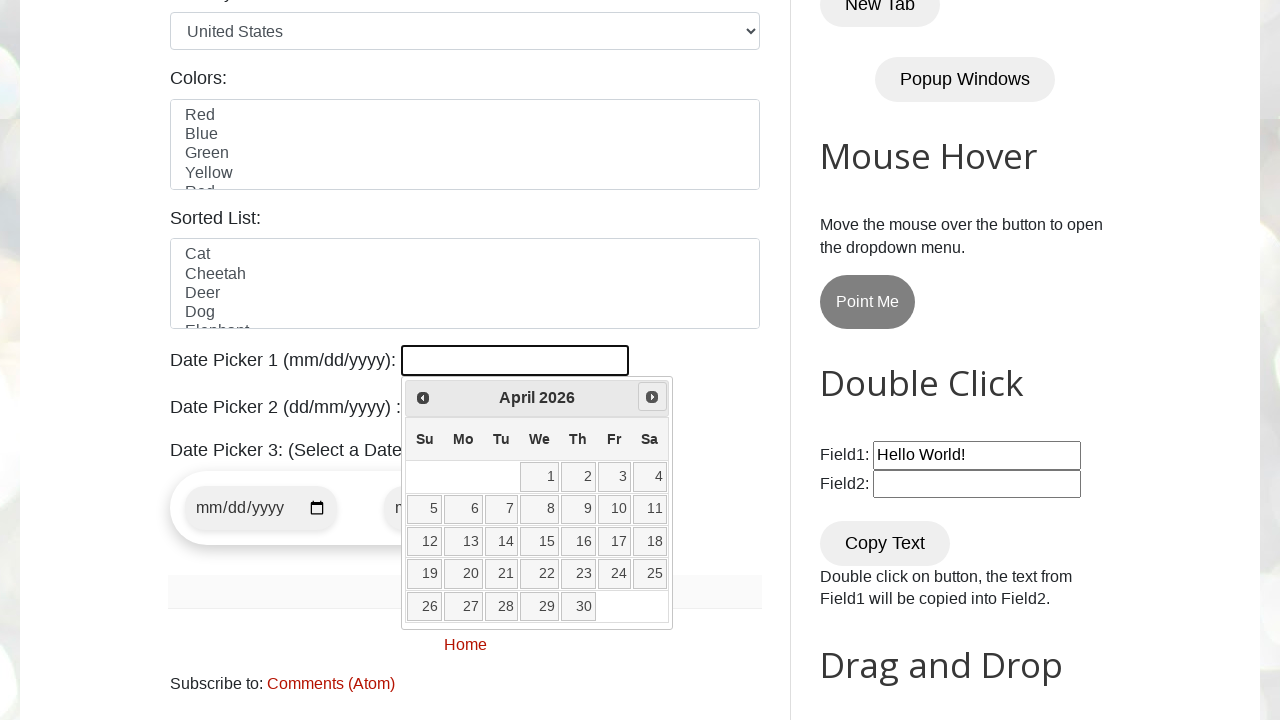

Clicked Next button to navigate to next month at (652, 397) on xpath=//span[text()='Next']
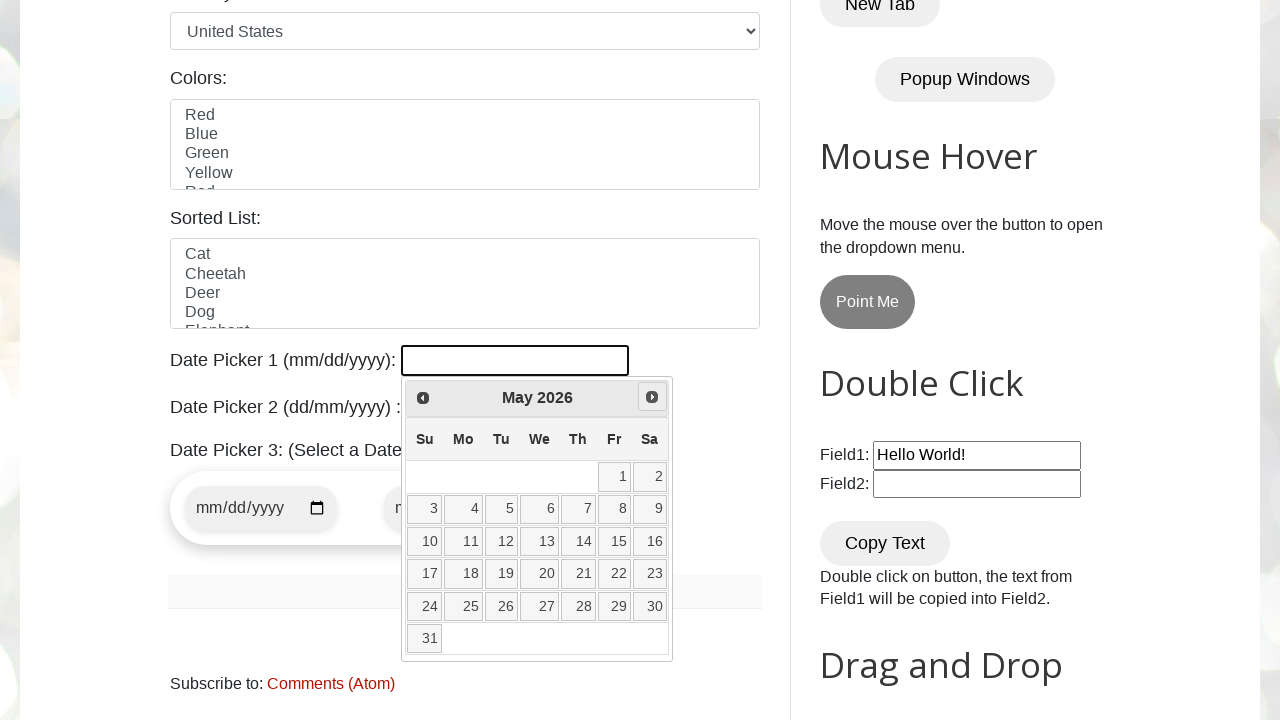

Checked current calendar month: May 2026
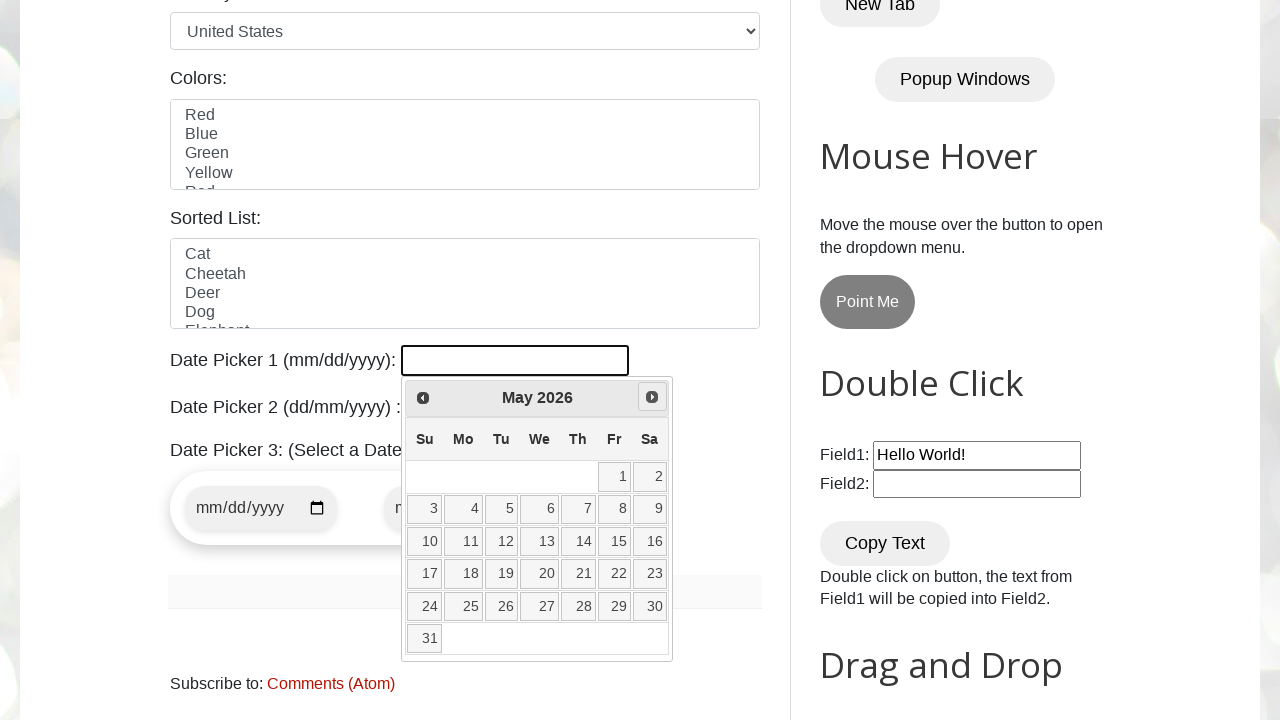

Clicked Next button to navigate to next month at (652, 397) on xpath=//span[text()='Next']
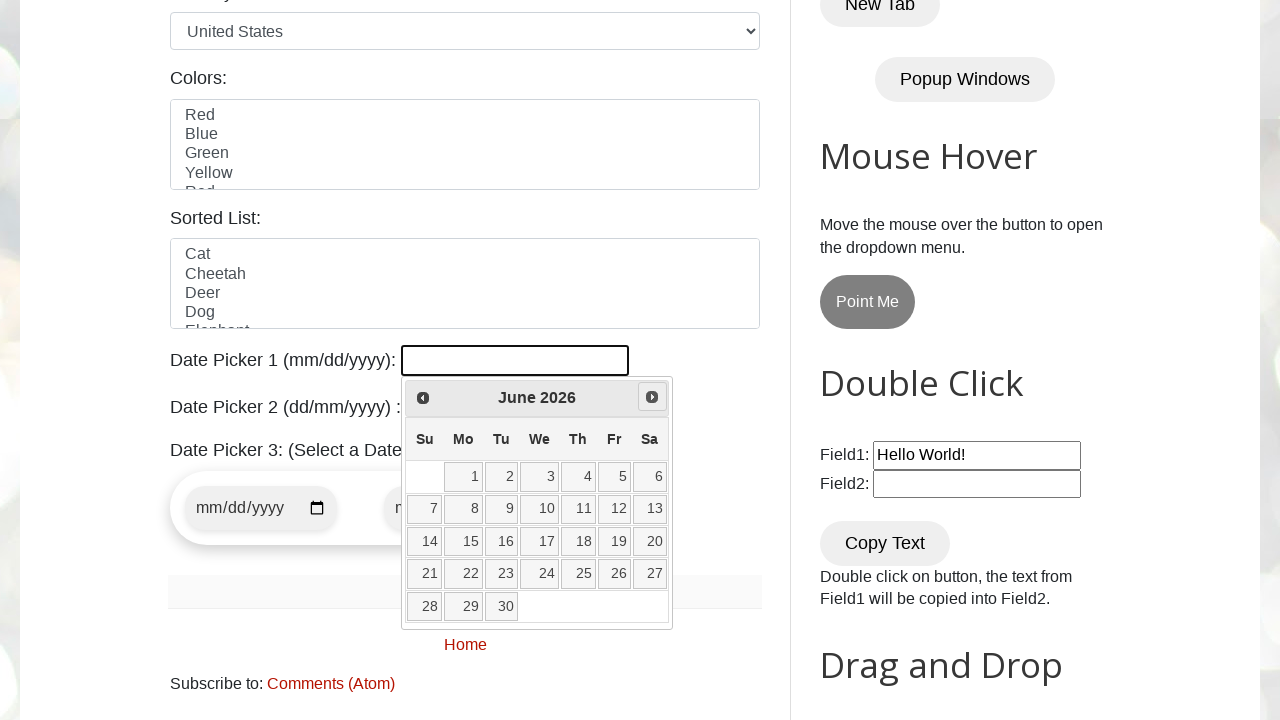

Checked current calendar month: June 2026
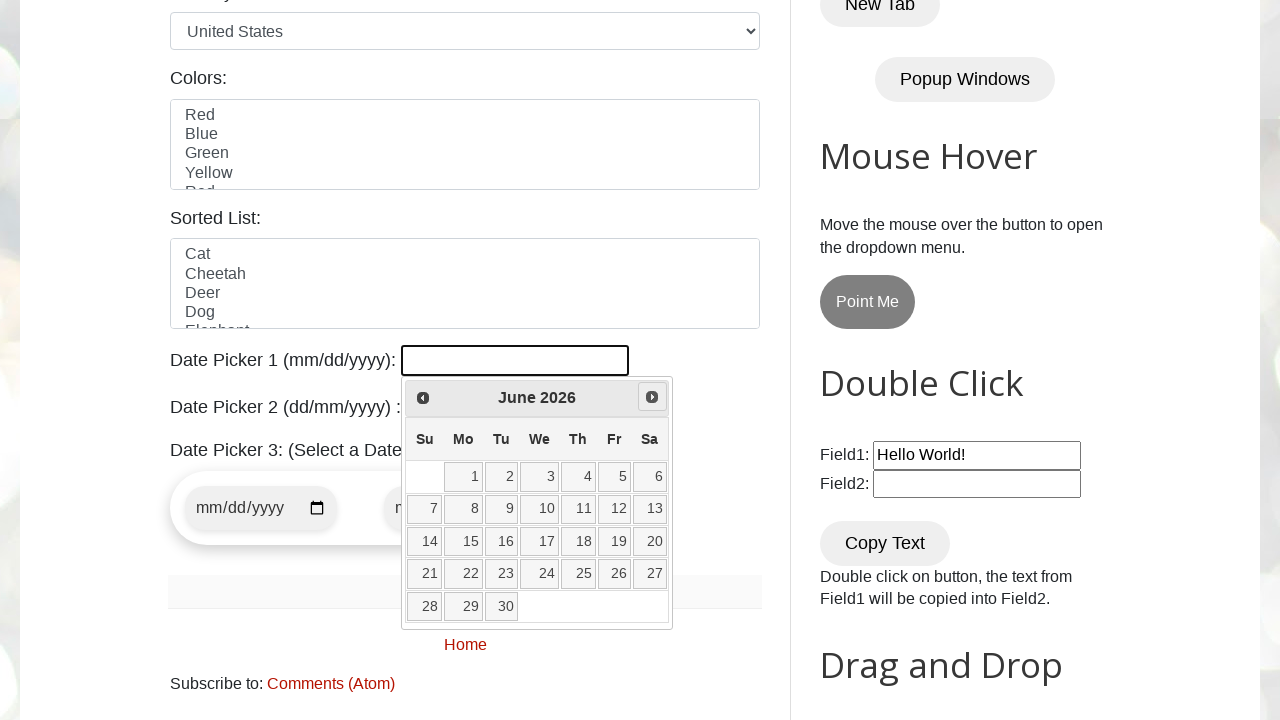

Clicked Next button to navigate to next month at (652, 397) on xpath=//span[text()='Next']
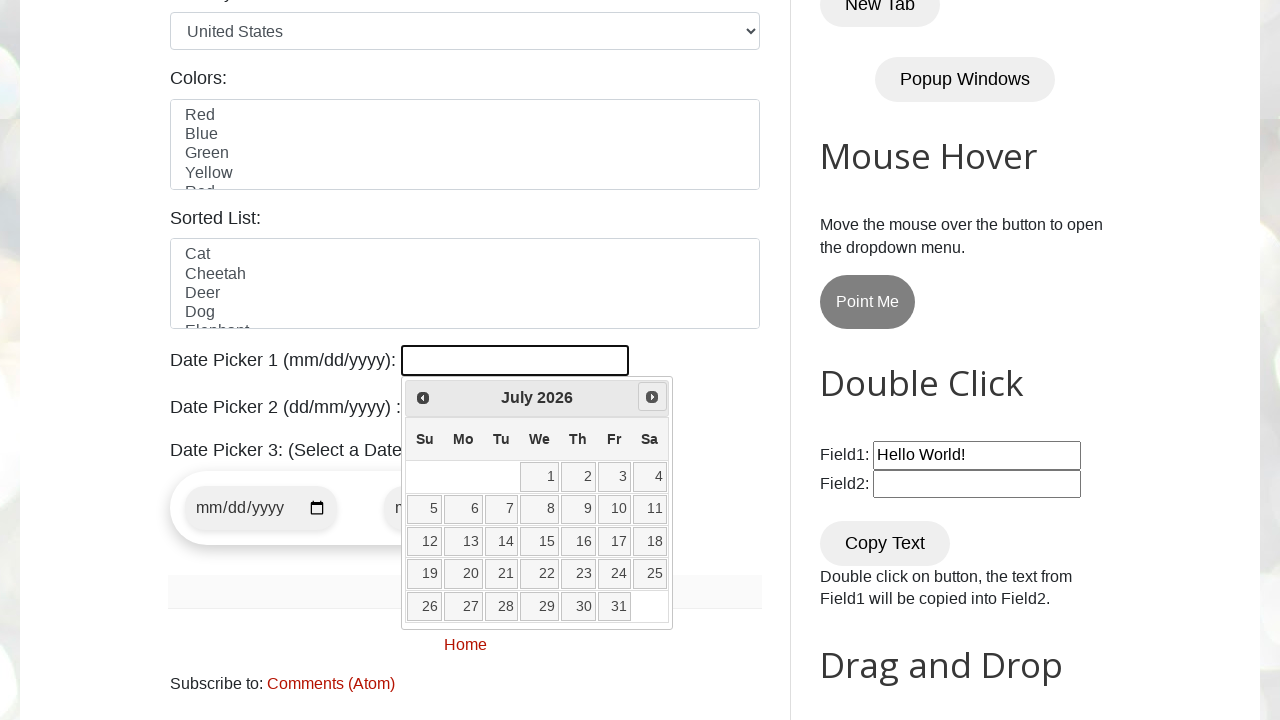

Checked current calendar month: July 2026
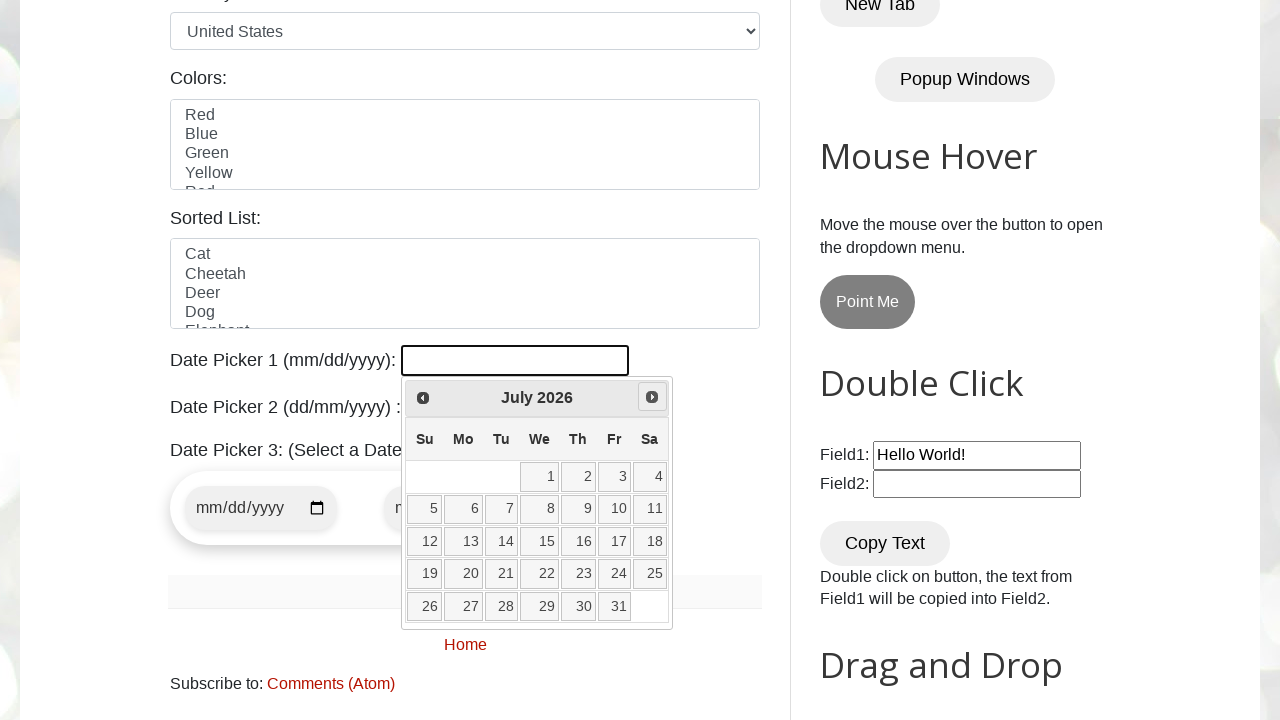

Clicked Next button to navigate to next month at (652, 397) on xpath=//span[text()='Next']
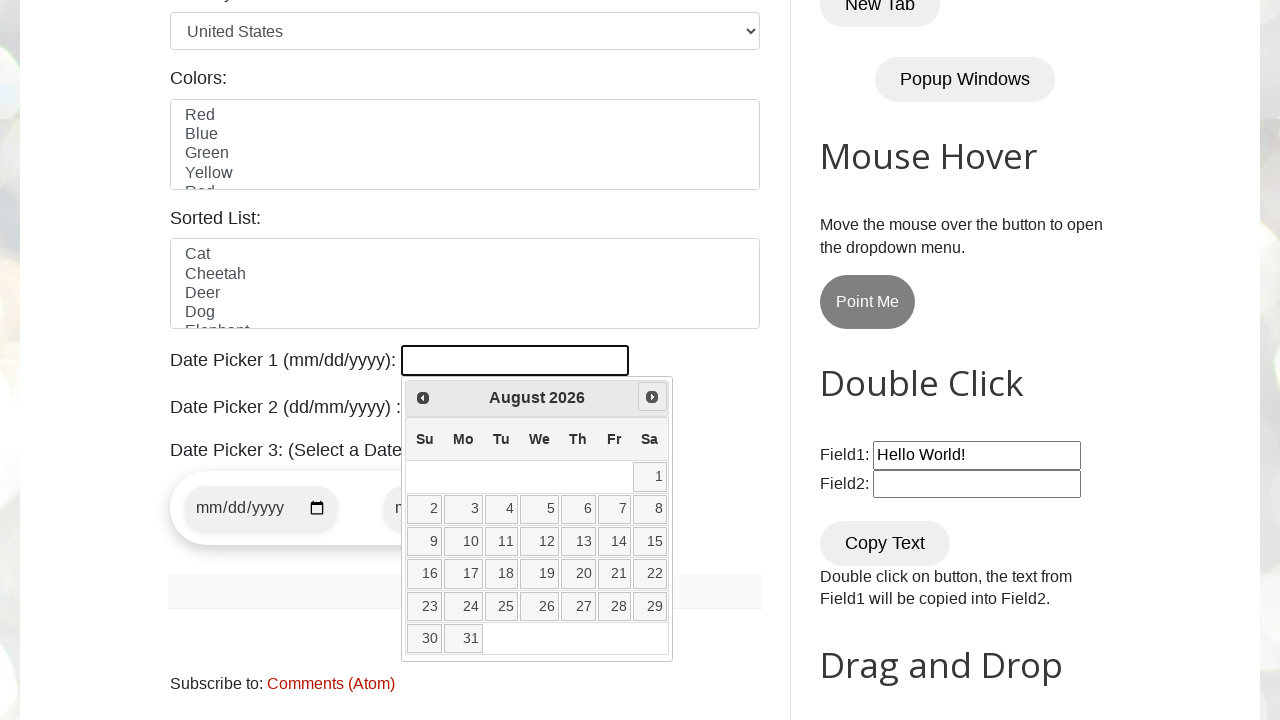

Checked current calendar month: August 2026
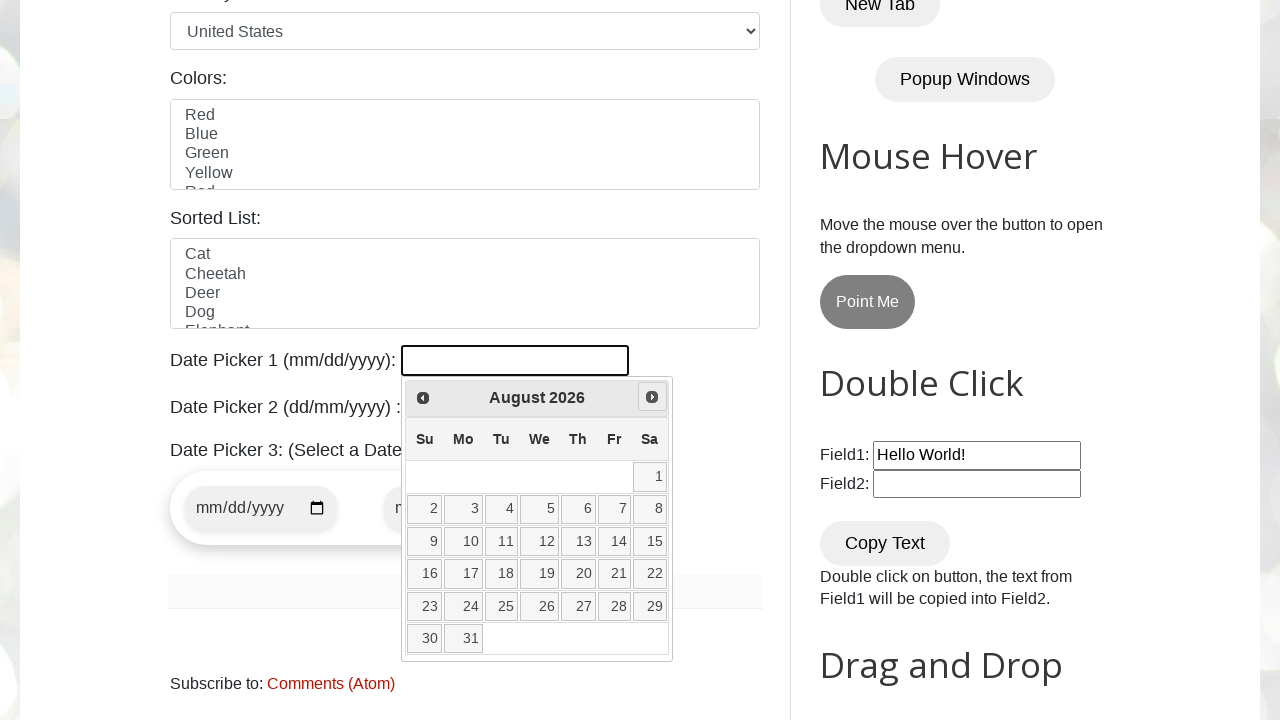

Clicked Next button to navigate to next month at (652, 397) on xpath=//span[text()='Next']
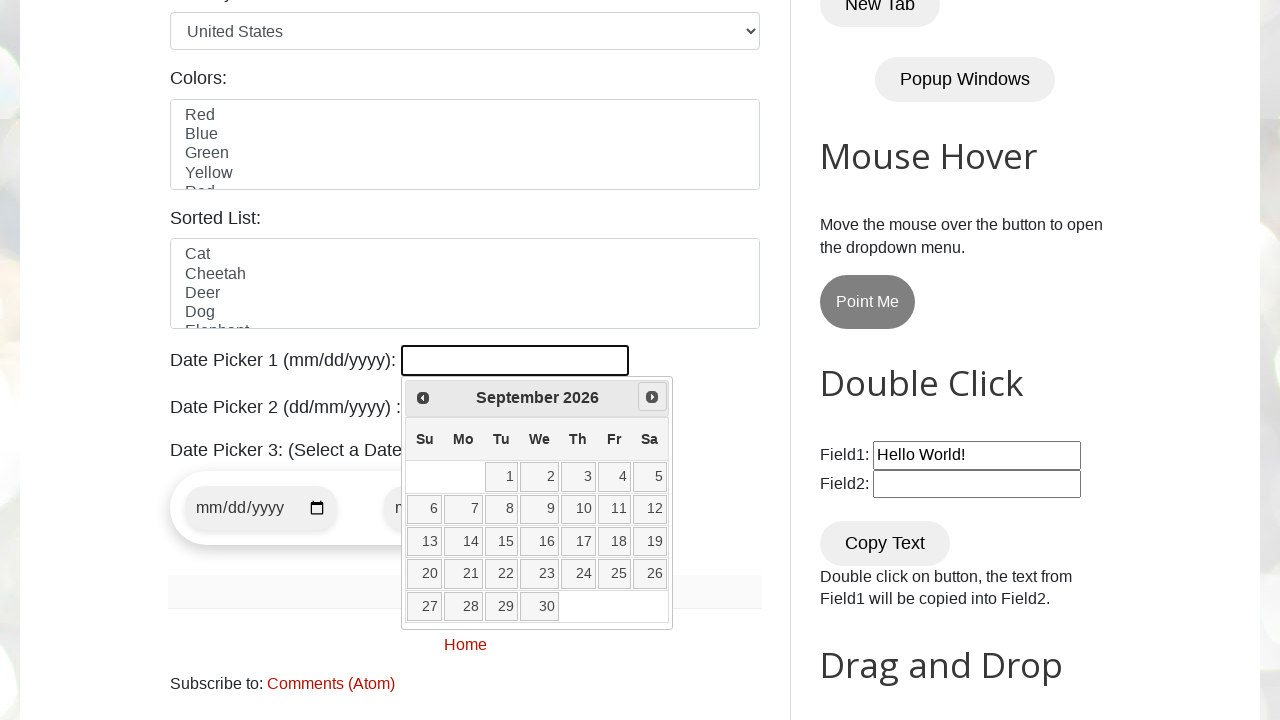

Checked current calendar month: September 2026
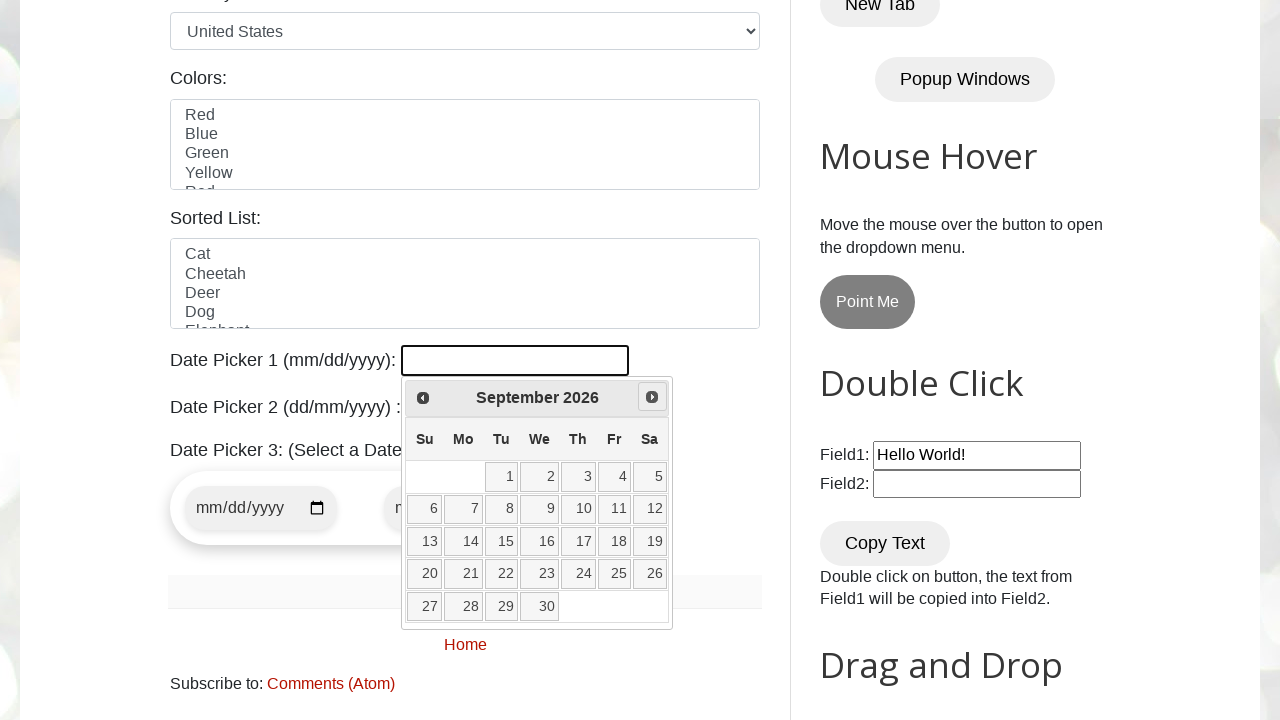

Clicked Next button to navigate to next month at (652, 397) on xpath=//span[text()='Next']
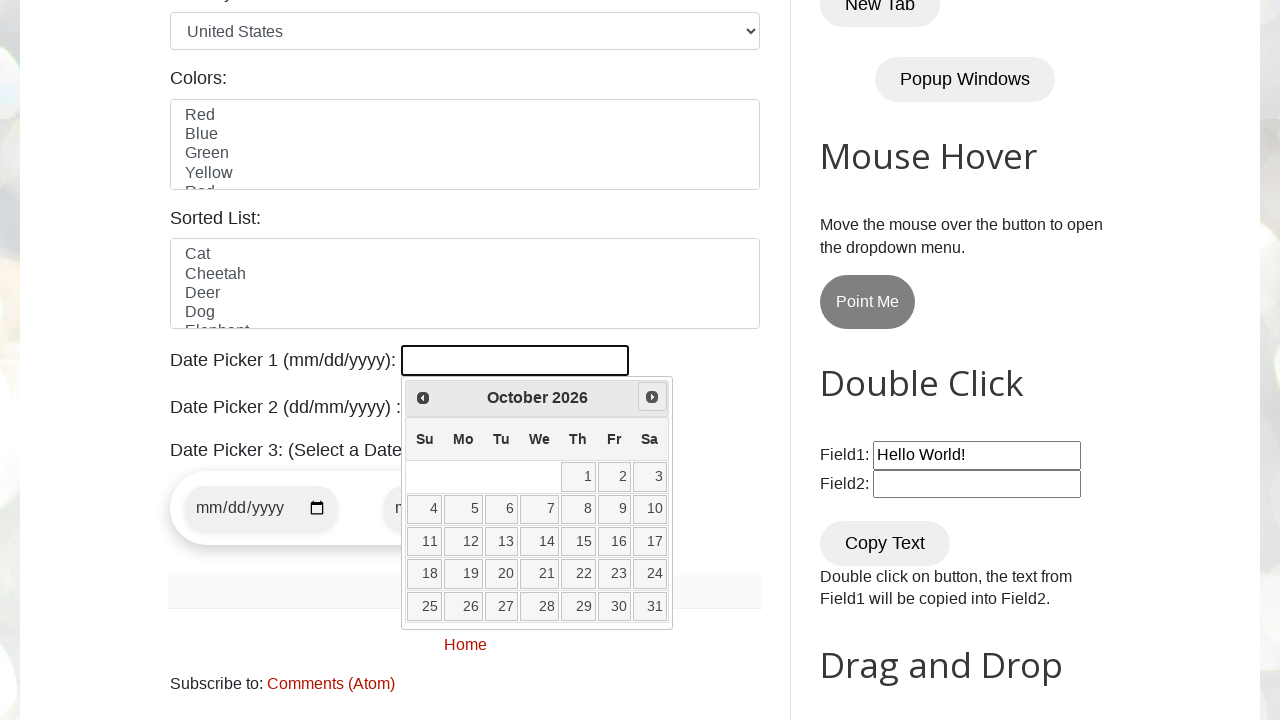

Checked current calendar month: October 2026
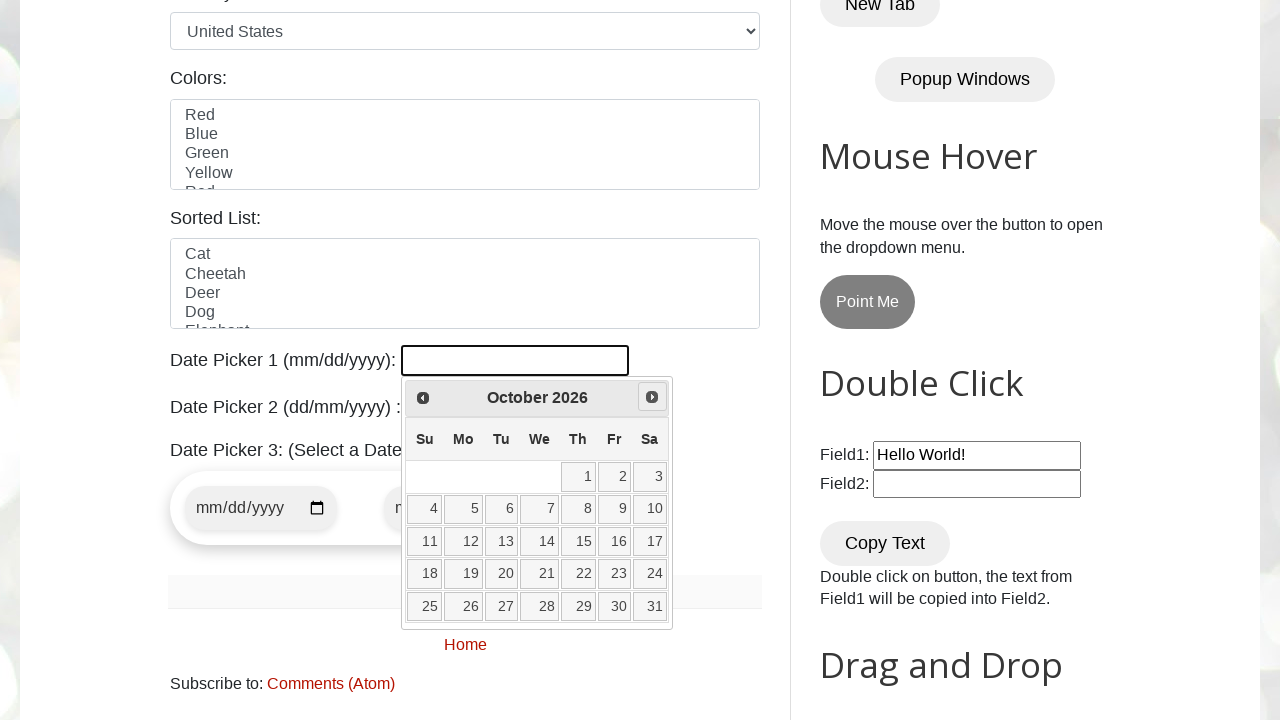

Reached target month: October 2026
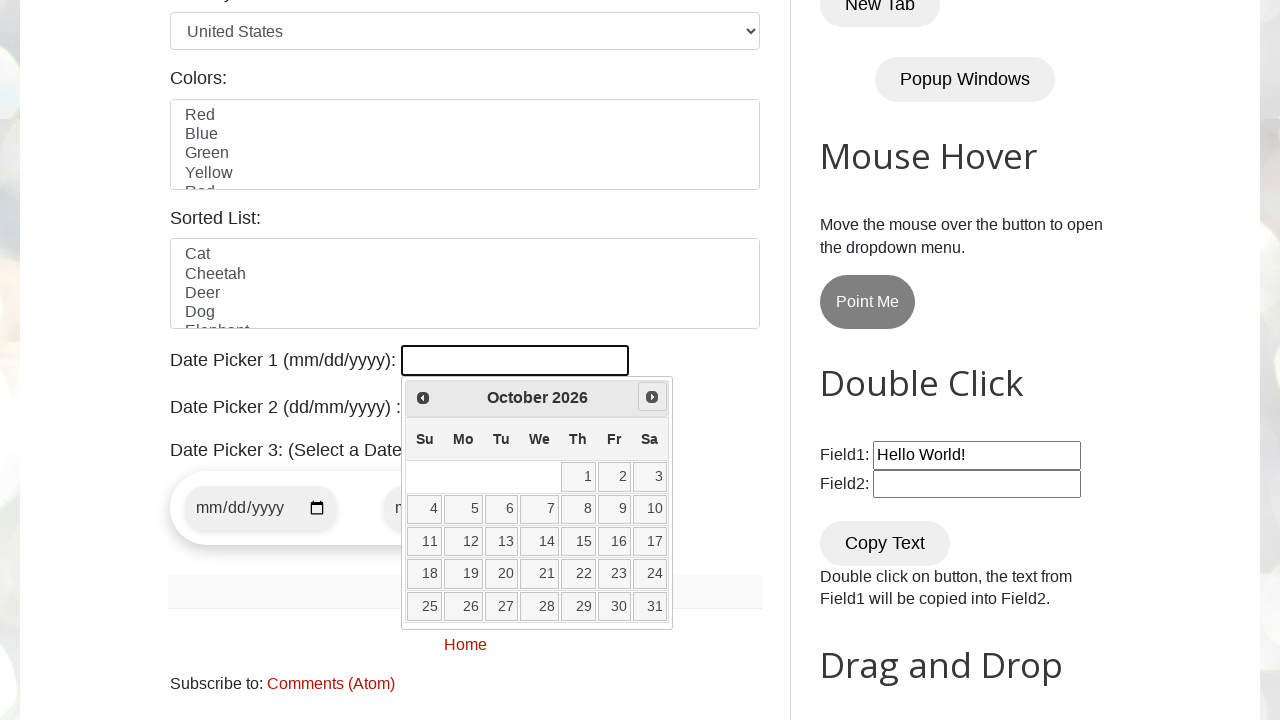

Clicked date 31 to select it at (650, 606) on //a[@class='ui-state-default'][text()='31']
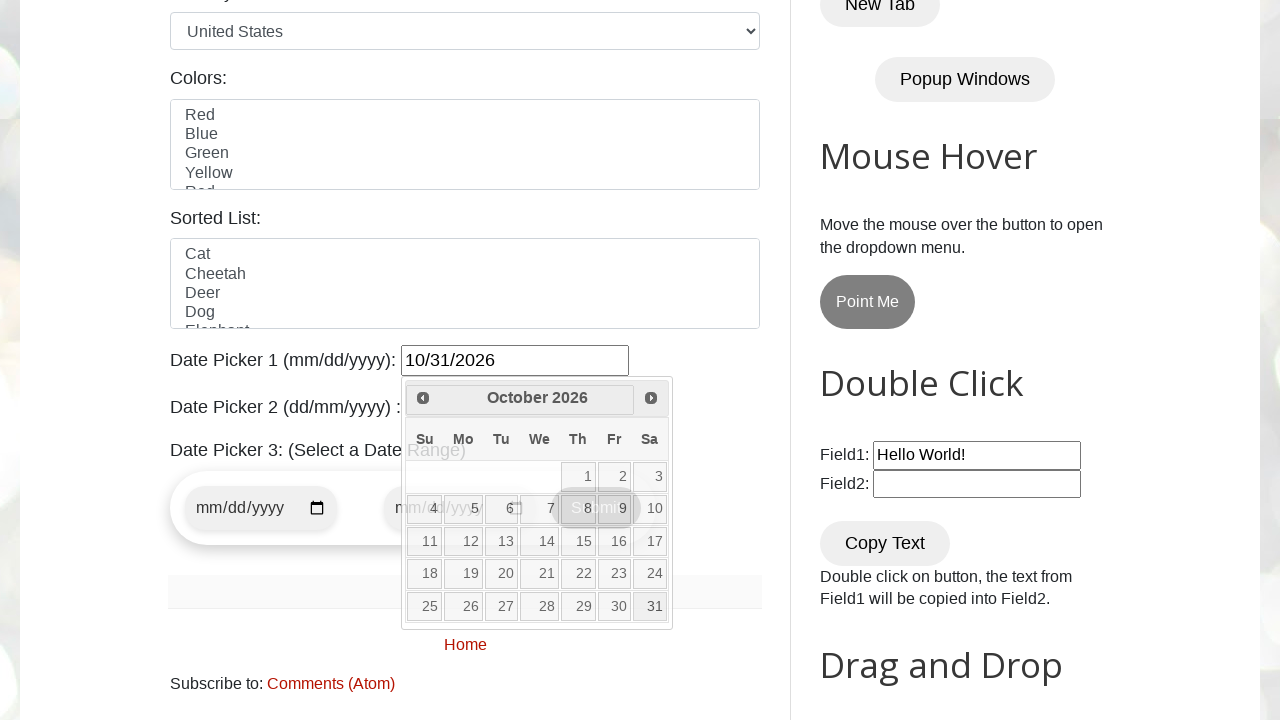

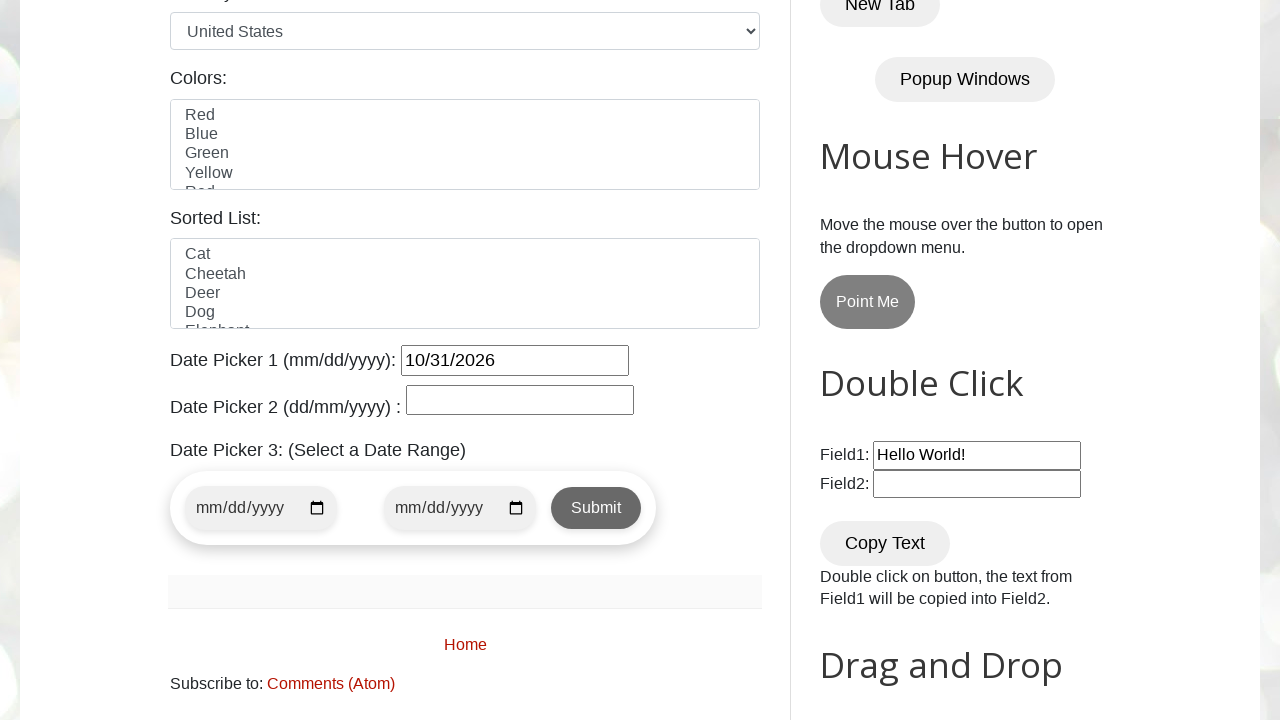